Tests the search functionality on python.org by entering a search query "pycon" and submitting the form, then verifying results are found.

Starting URL: https://www.python.org

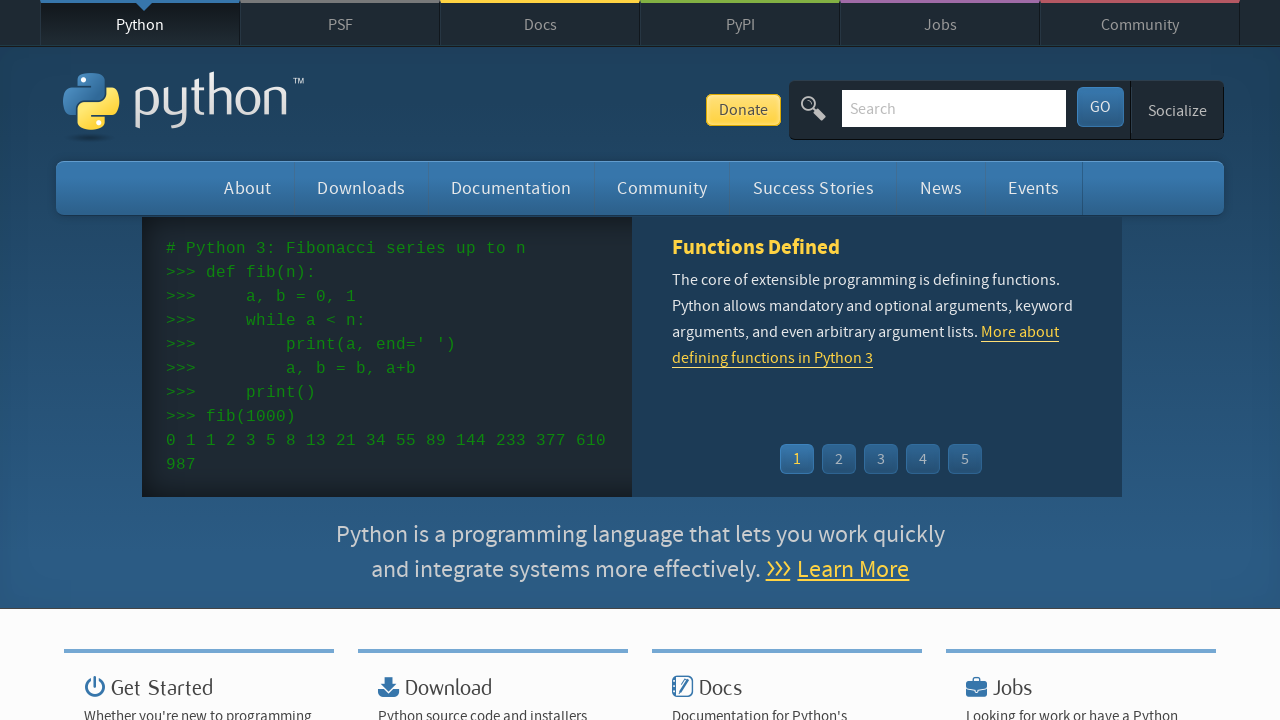

Verified 'Python' is in page title
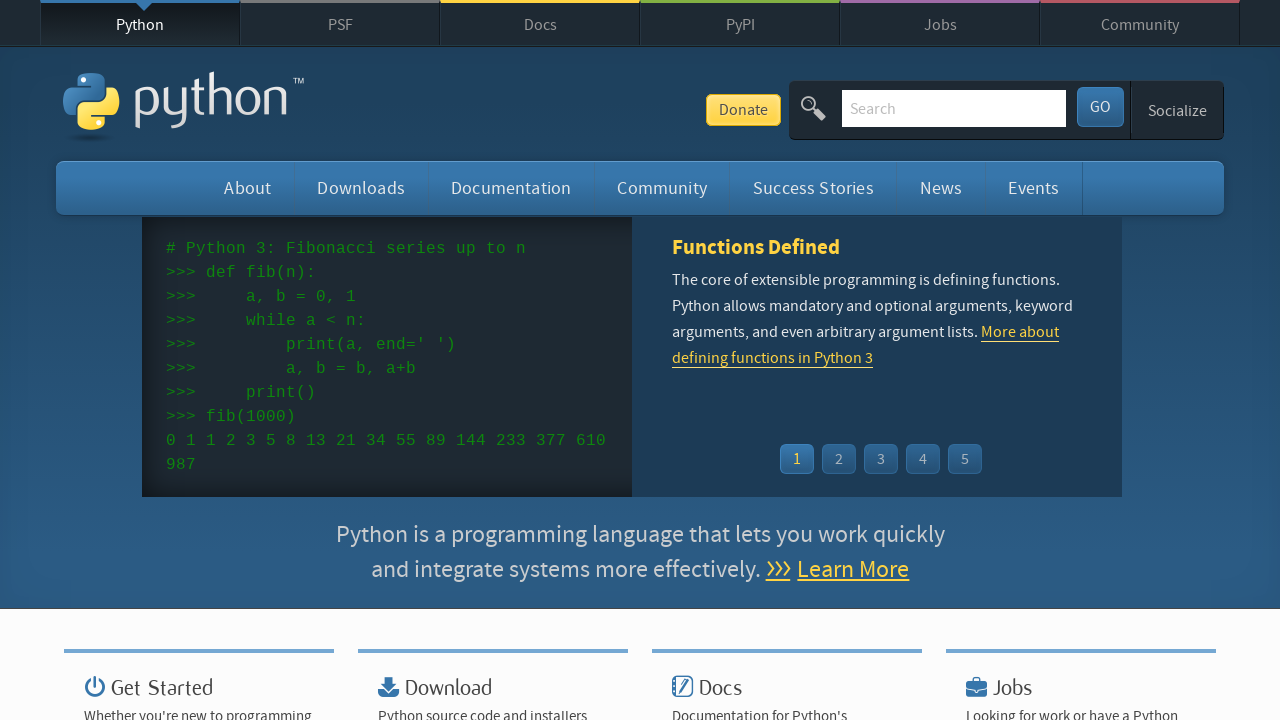

Filled search box with 'pycon' on input[name='q']
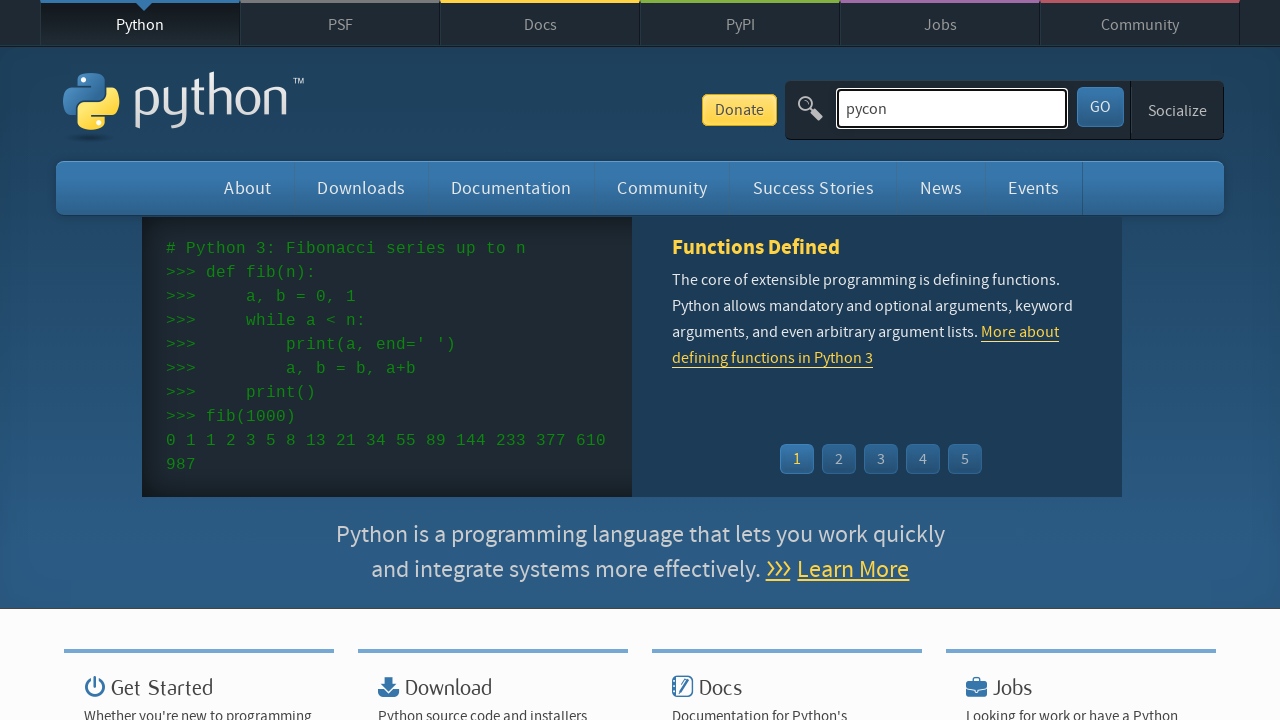

Pressed Enter to submit search query on input[name='q']
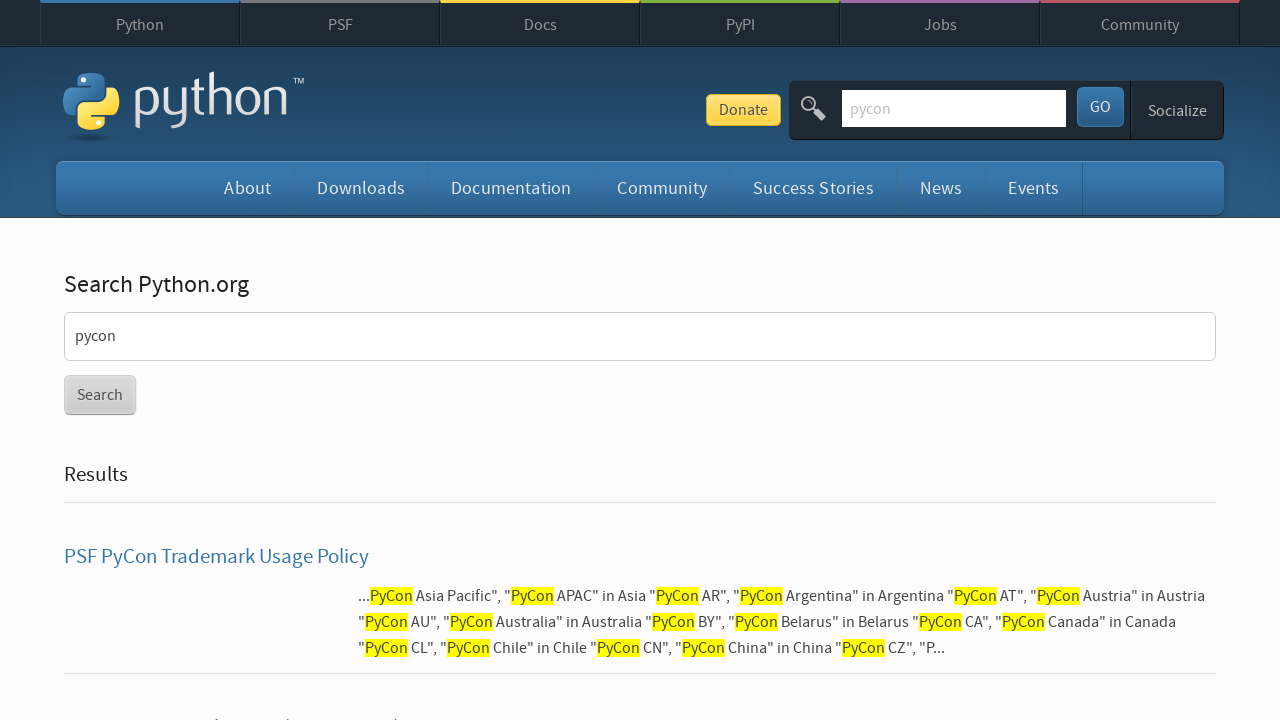

Waited for network idle after search submission
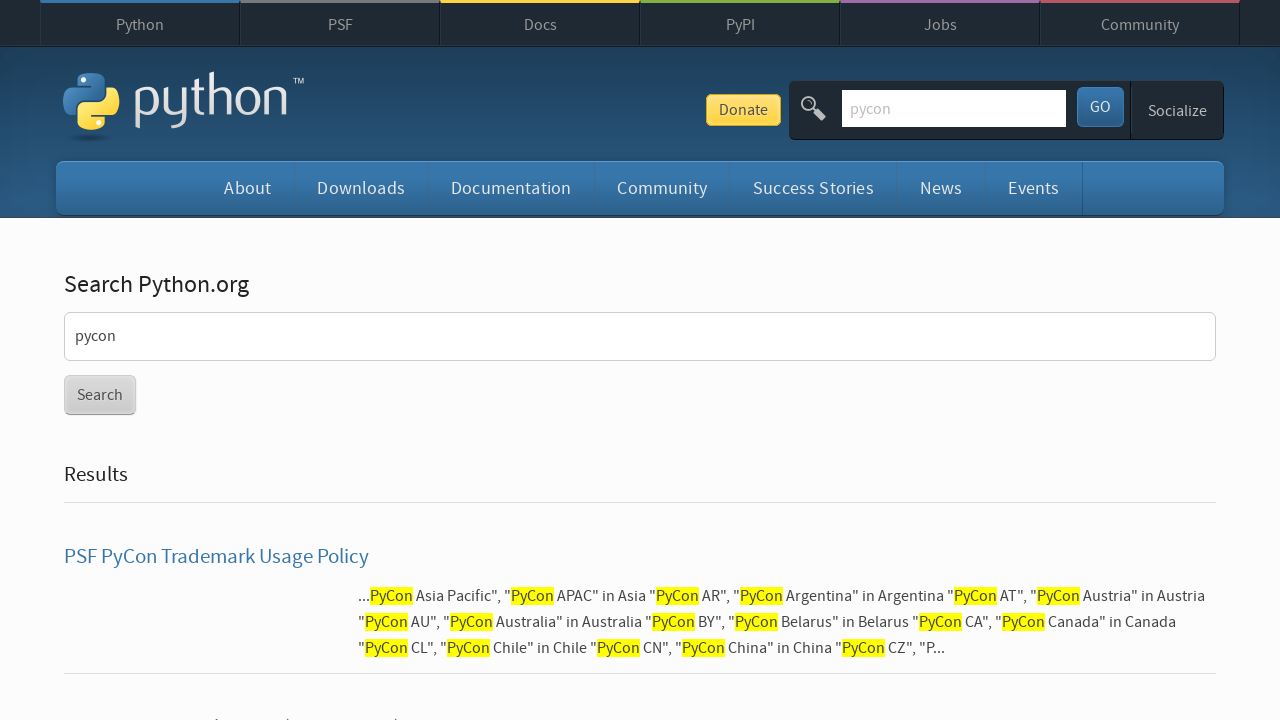

Verified search results were found (no 'No results found' message)
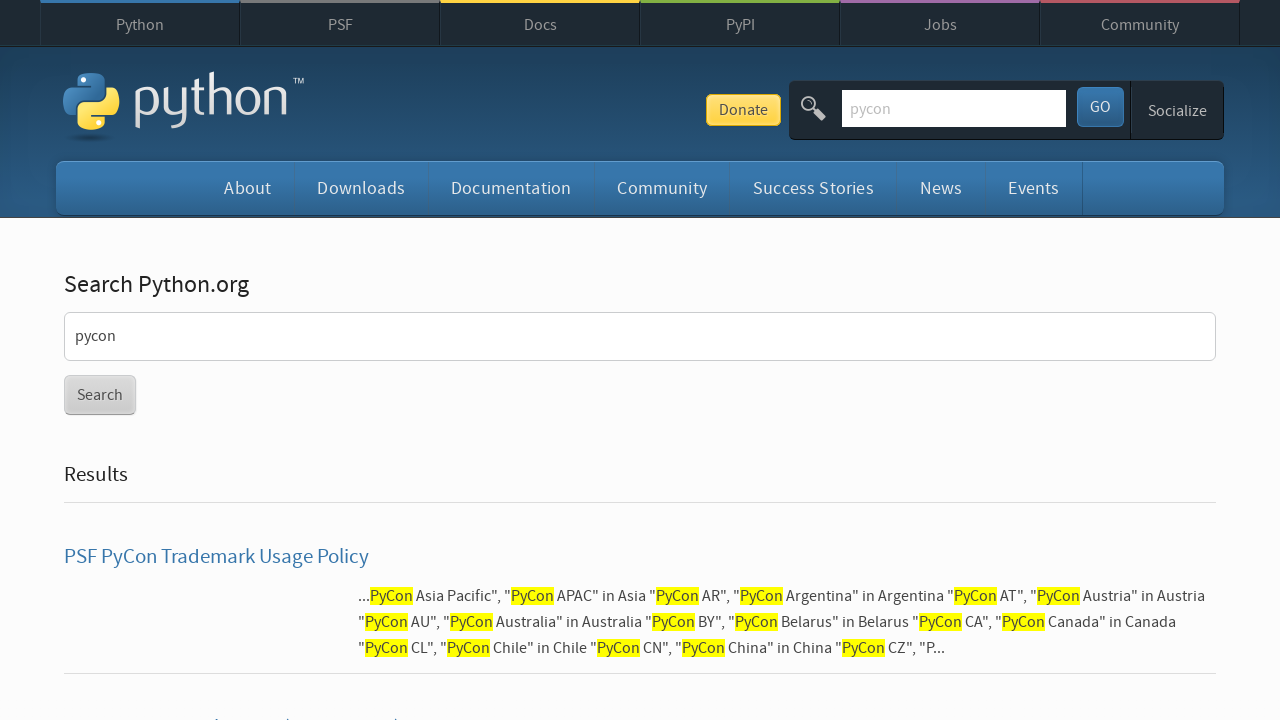

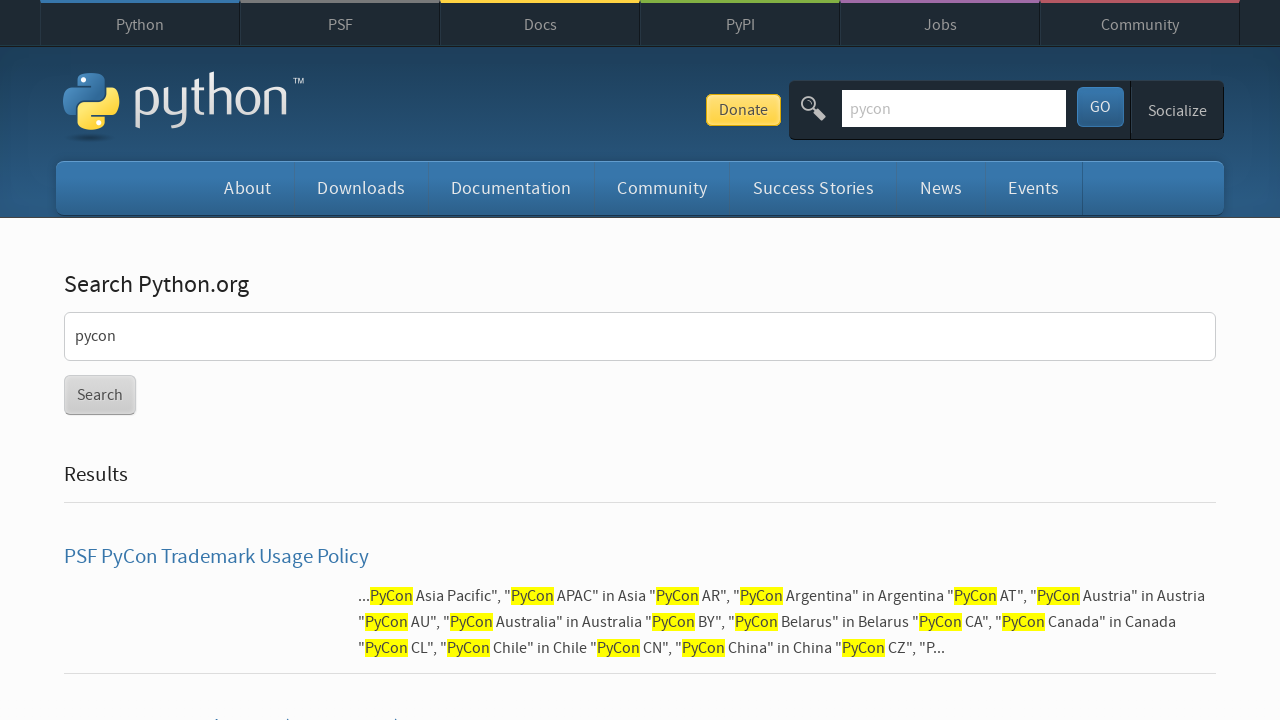